Tests hover functionality by navigating to the hovers page and verifying that hovering over avatar images displays the correct user information text

Starting URL: http://the-internet.herokuapp.com/hovers

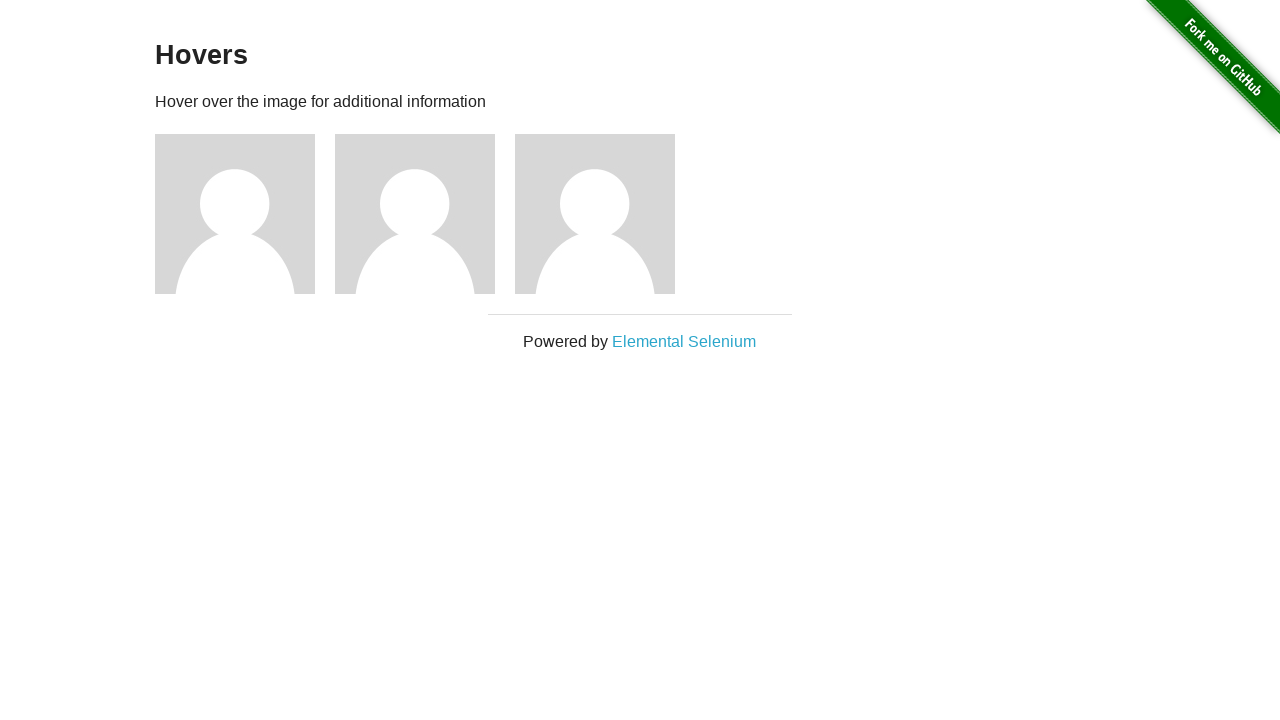

Waited for hover images to be visible on the hovers page
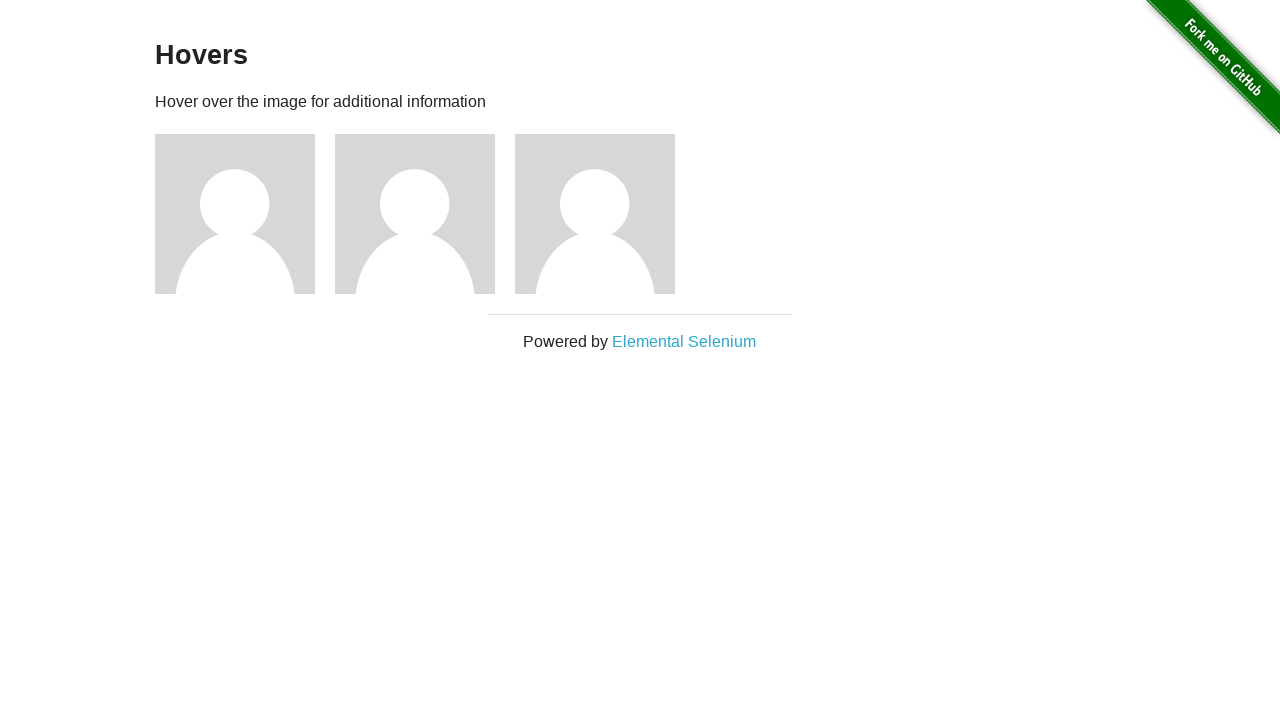

Retrieved all figure elements containing avatar pictures
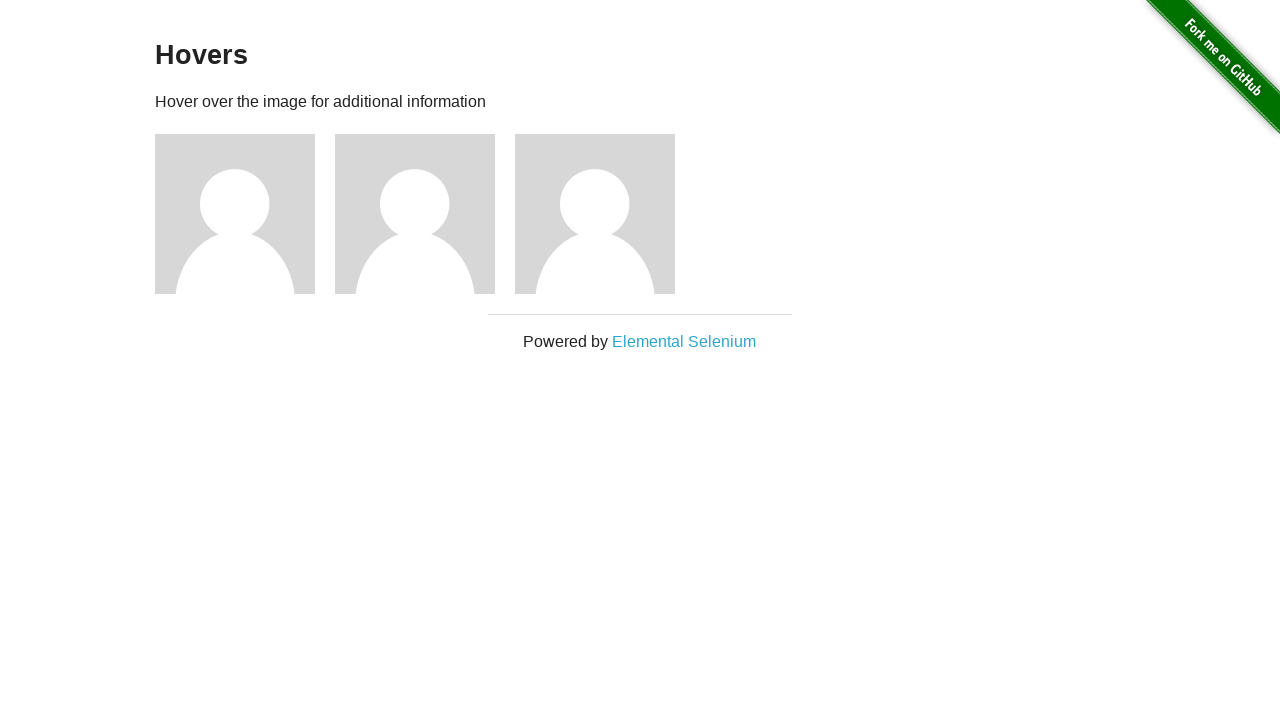

Hovered over avatar picture 1 at (245, 214) on .figure >> nth=0
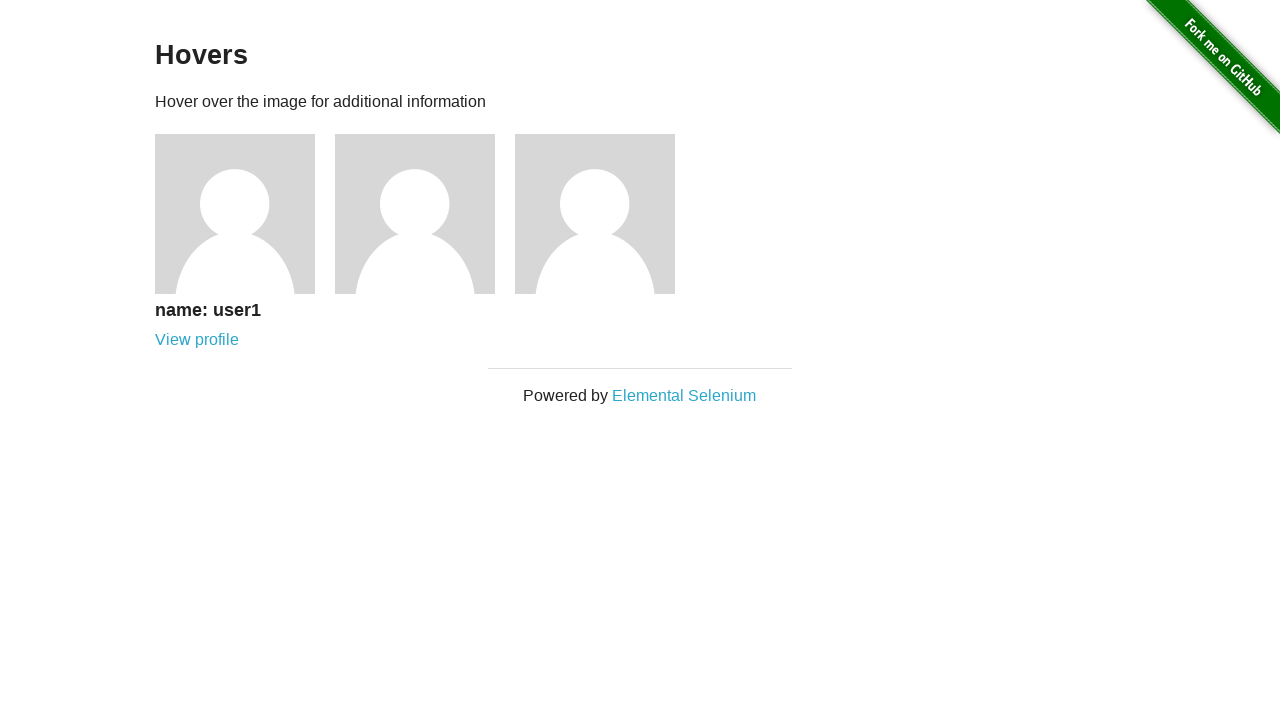

User information text appeared for avatar 1
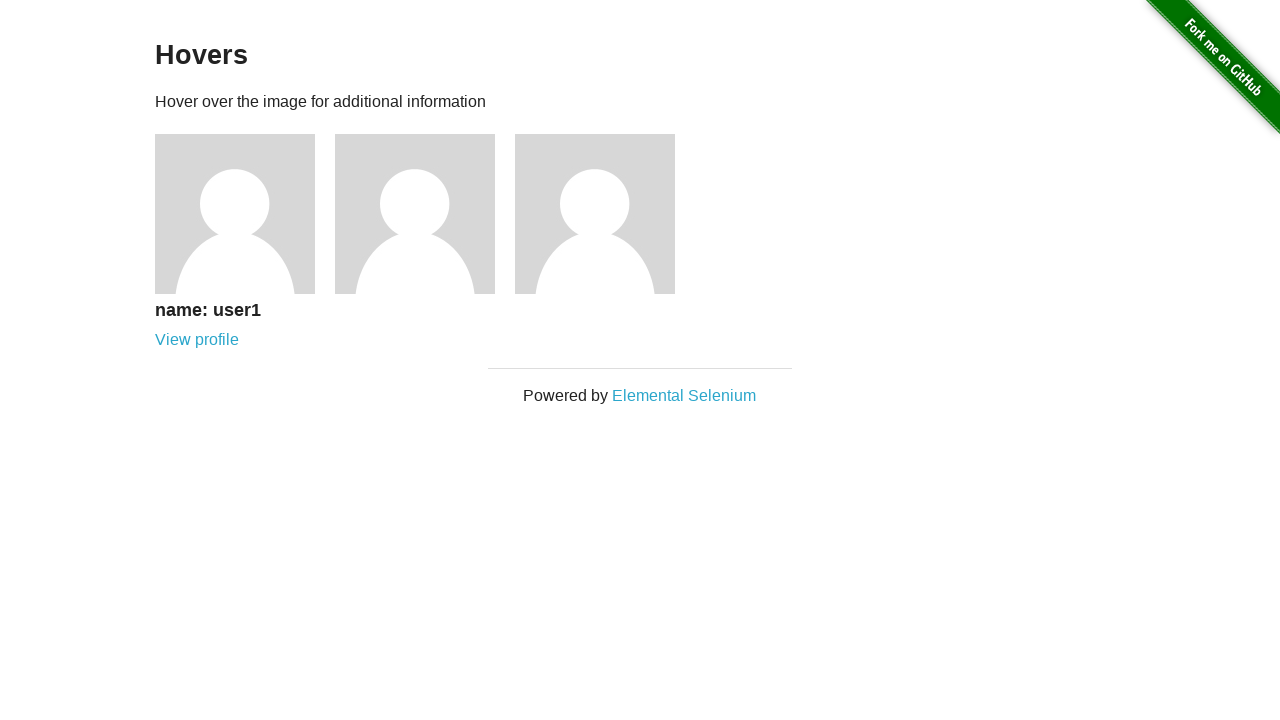

Verified that user information text contains 'user1'
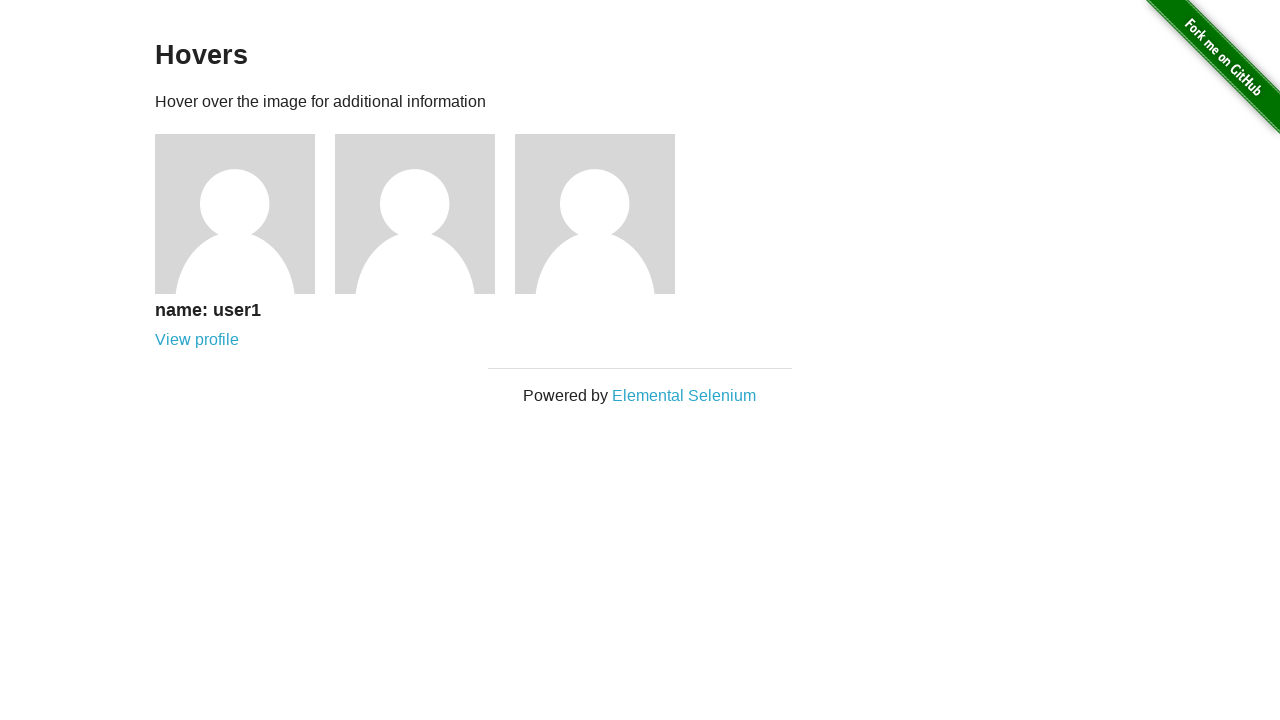

Hovered over avatar picture 2 at (425, 214) on .figure >> nth=1
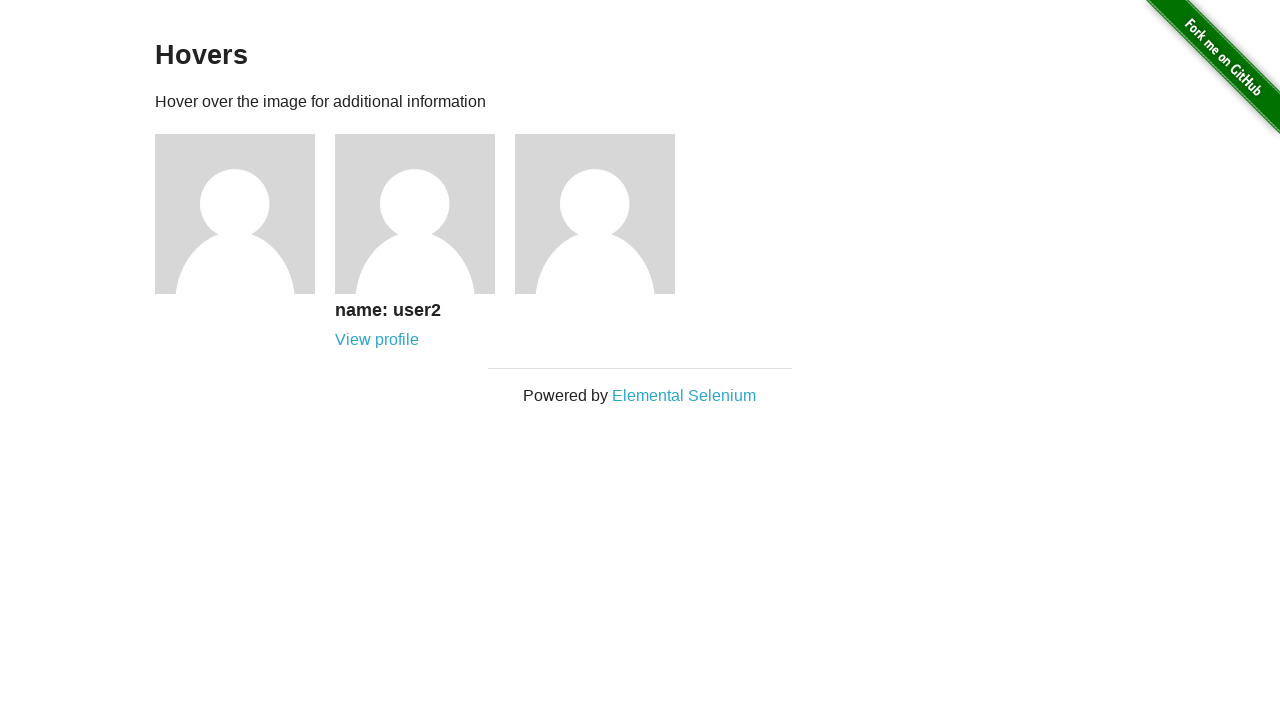

User information text appeared for avatar 2
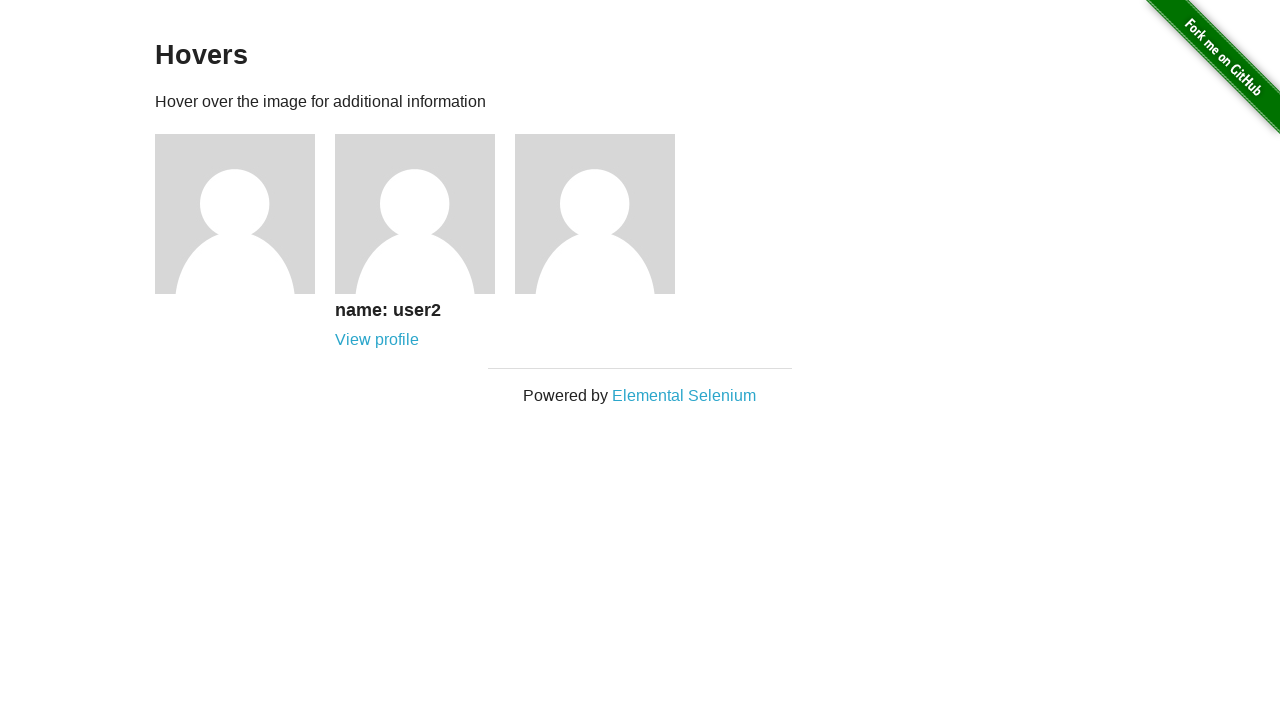

Verified that user information text contains 'user2'
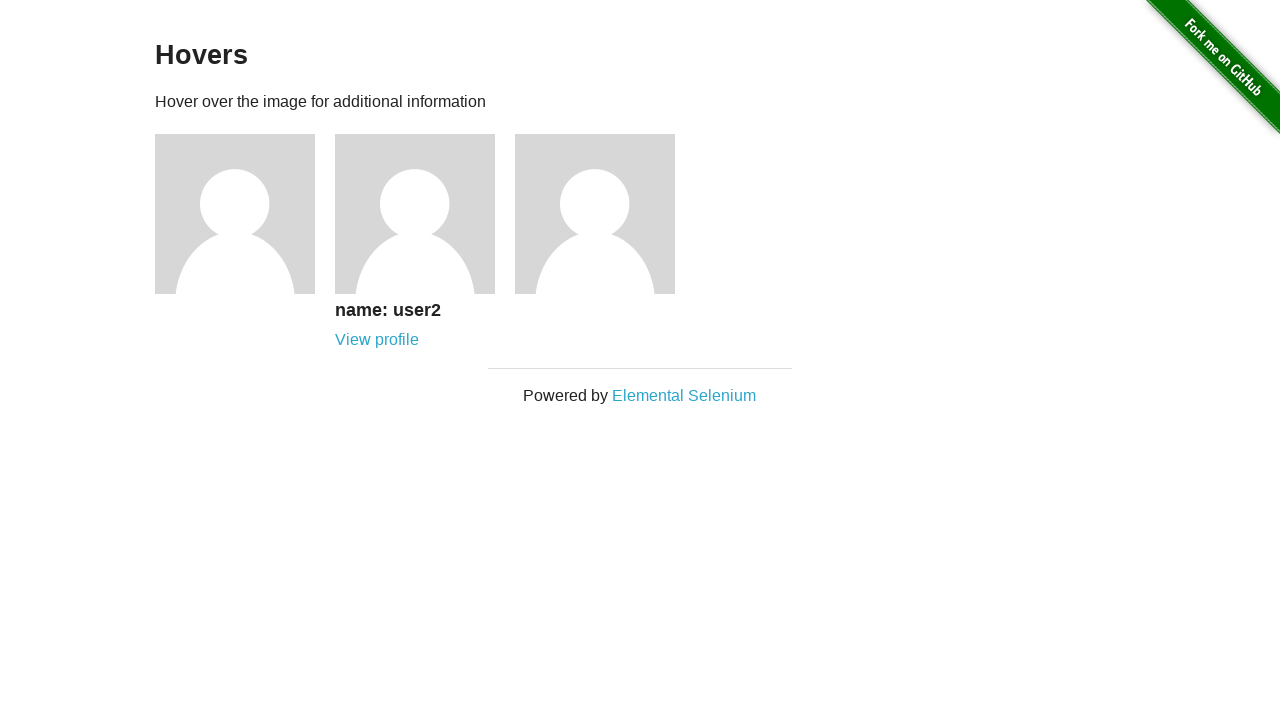

Hovered over avatar picture 3 at (605, 214) on .figure >> nth=2
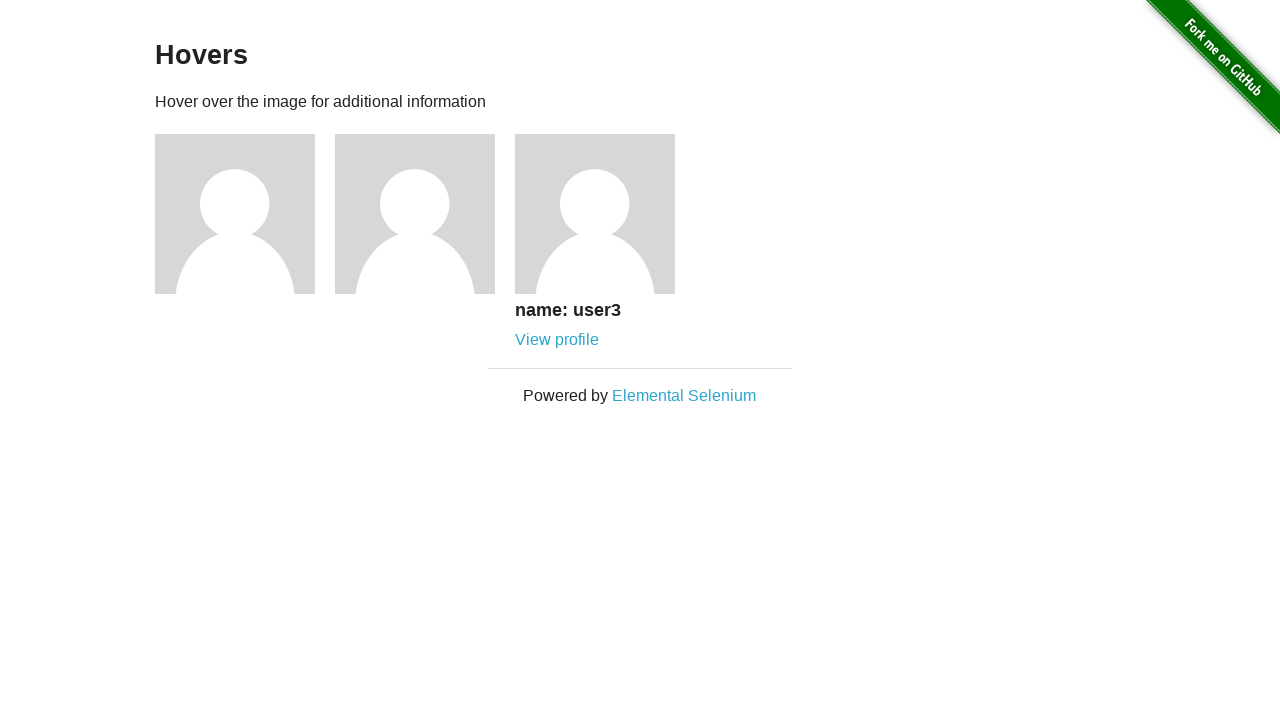

User information text appeared for avatar 3
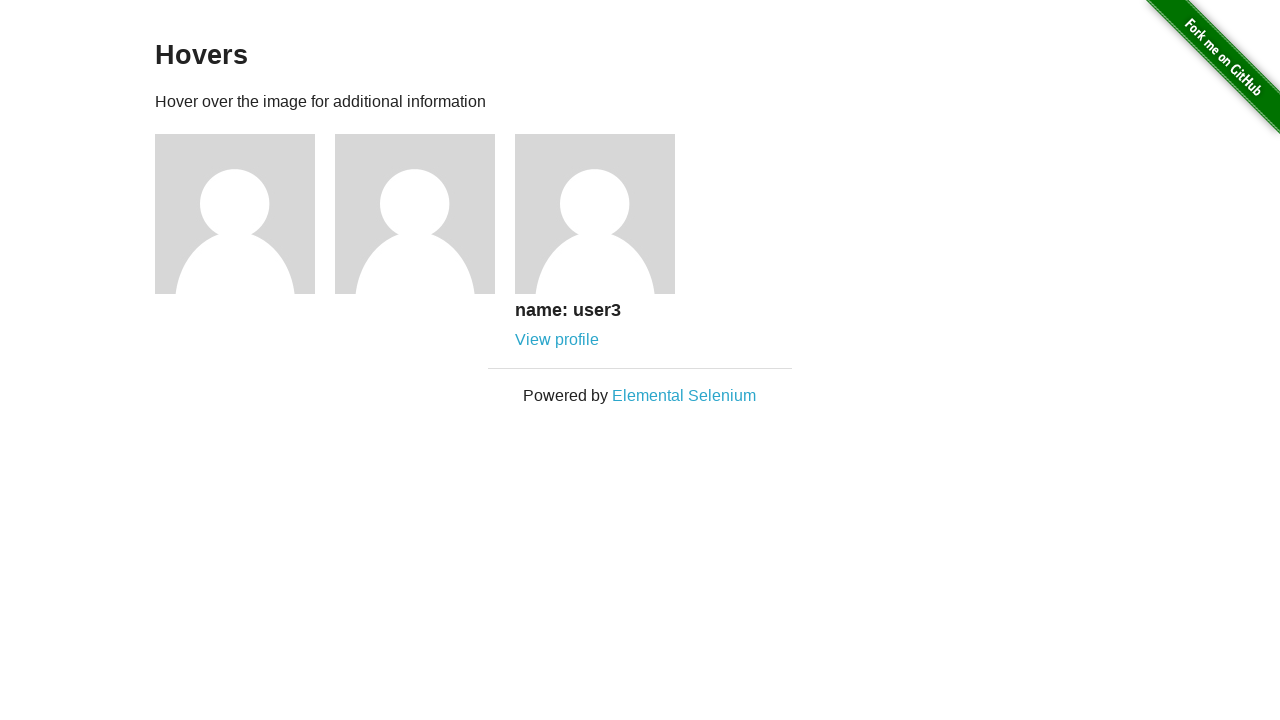

Verified that user information text contains 'user3'
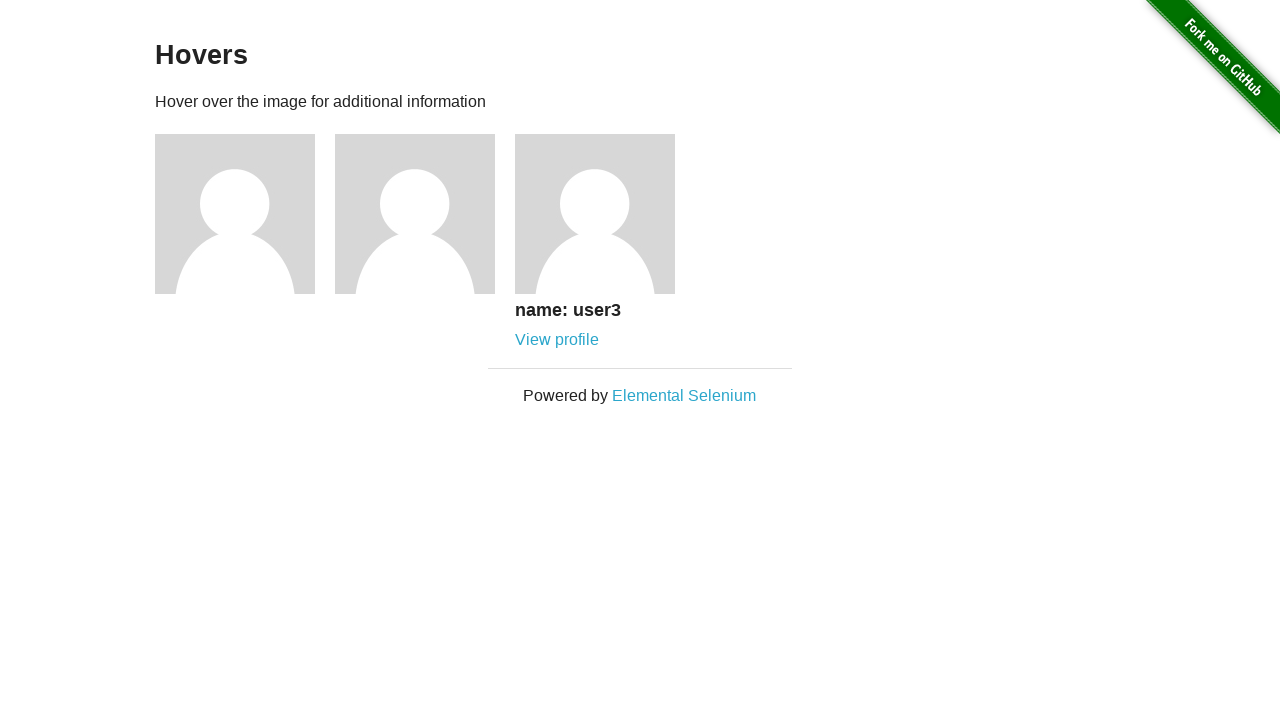

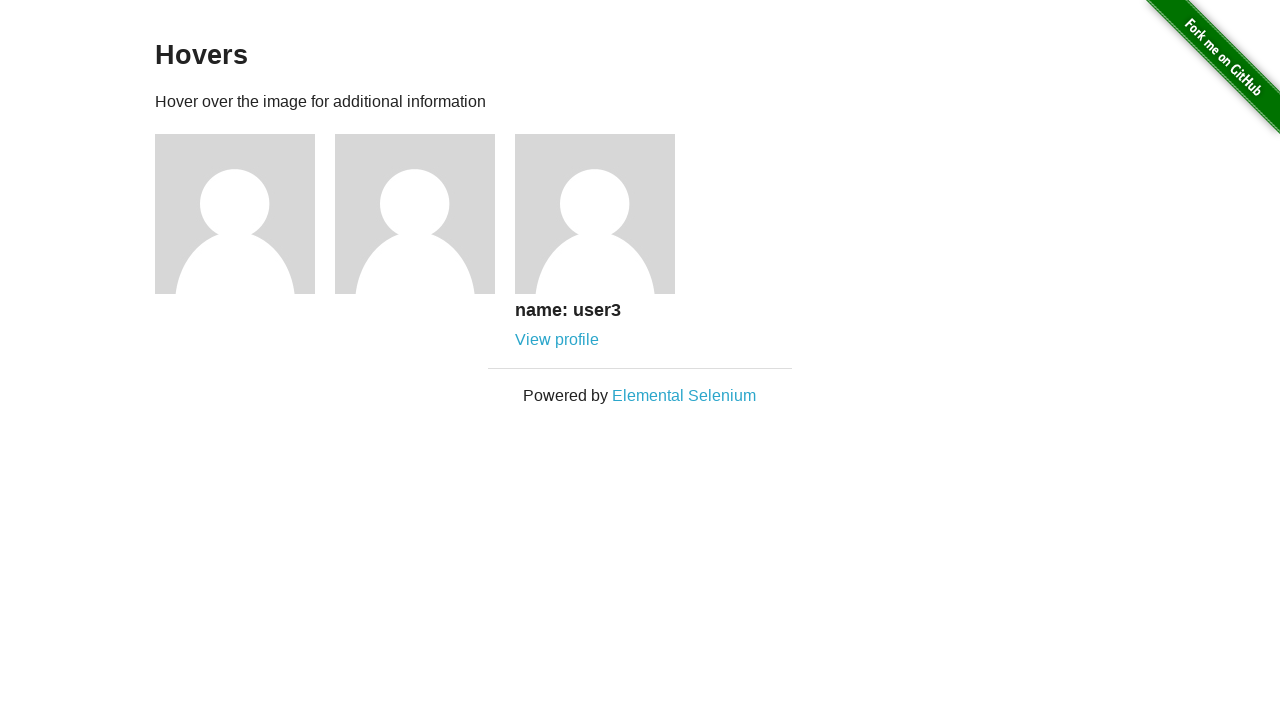